Tests a math puzzle challenge by reading a hidden value from an element attribute, calculating the logarithm of 12*sin(x), filling in the answer, selecting checkbox and radio button, and submitting the form.

Starting URL: https://suninjuly.github.io/get_attribute.html

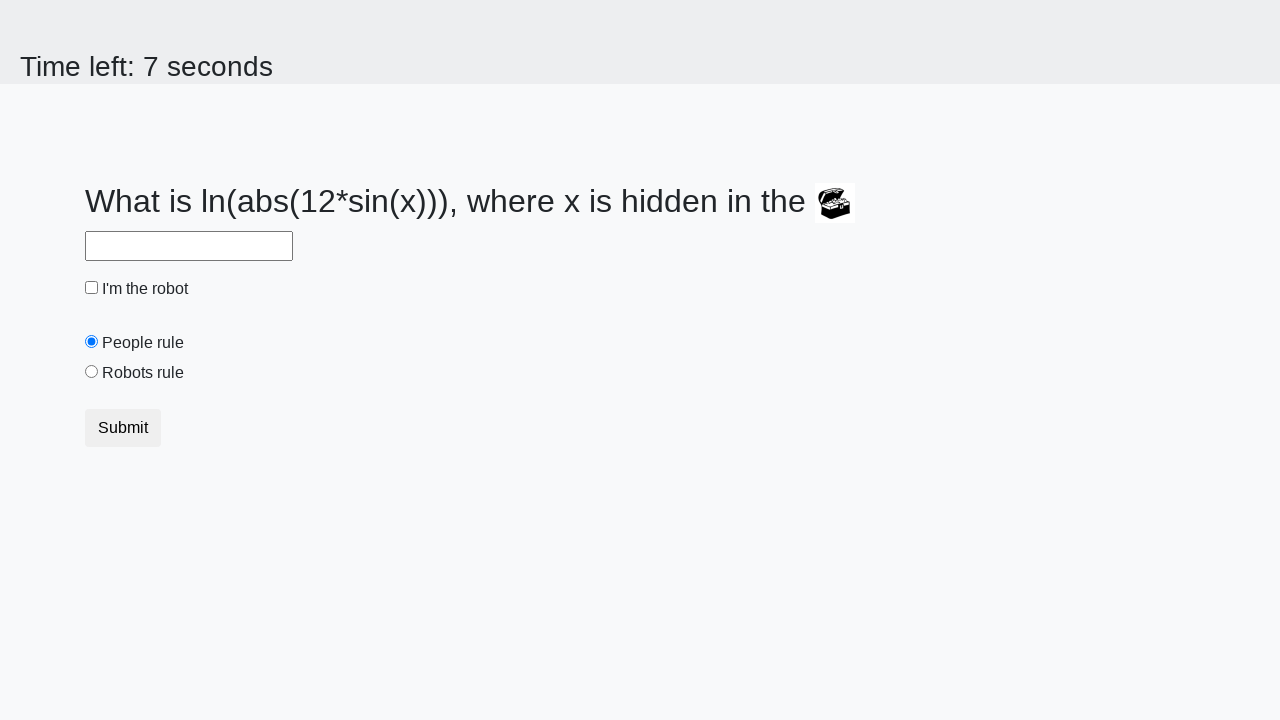

Located treasure element with hidden value
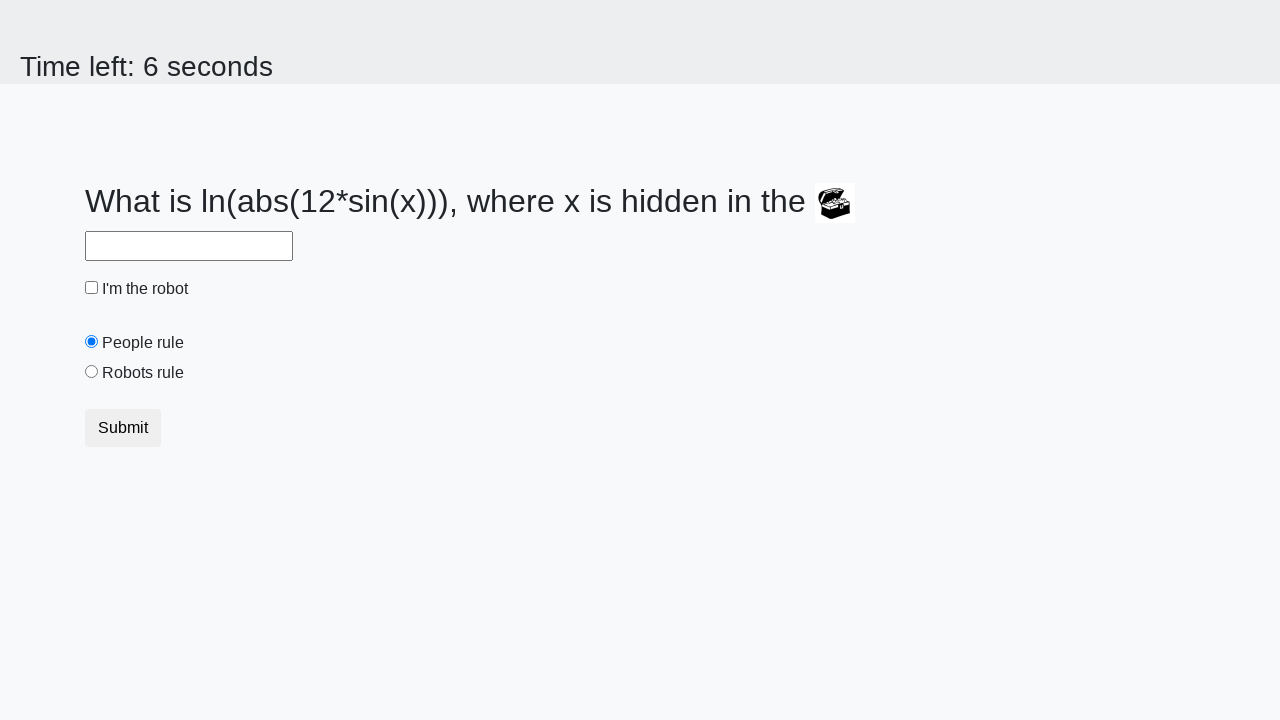

Retrieved hidden valuex attribute: 266
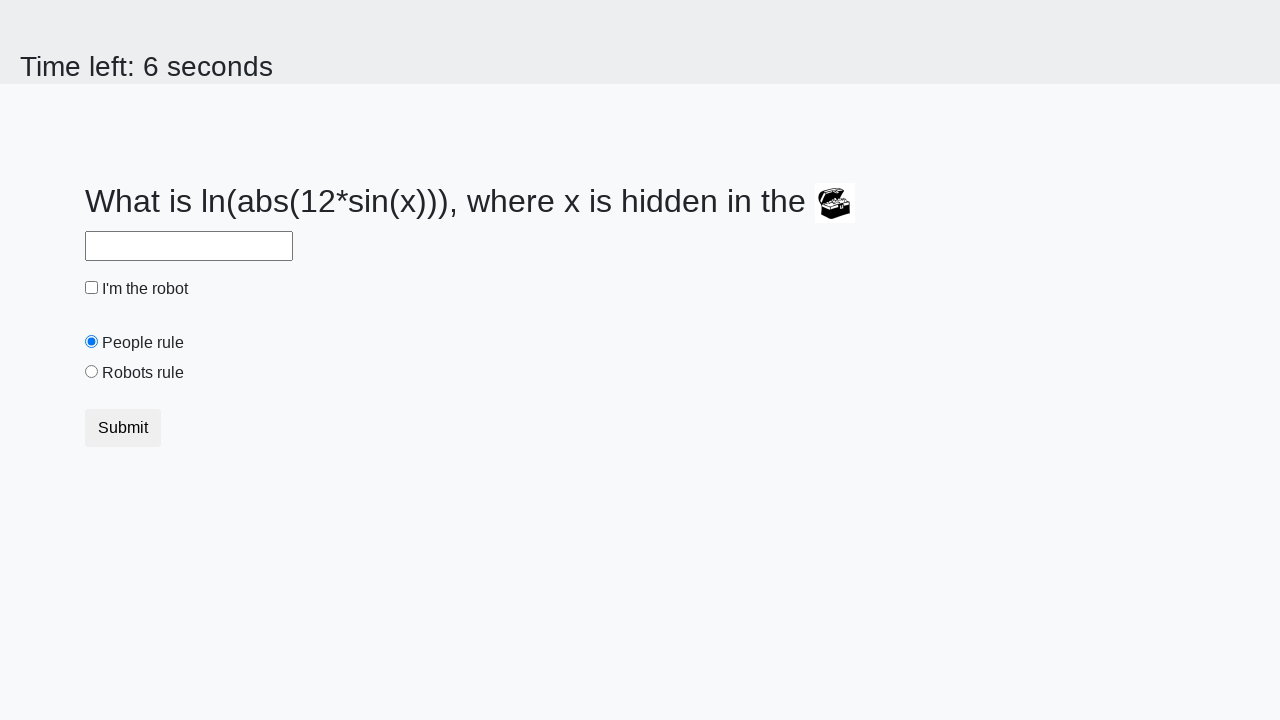

Calculated logarithm of 12*sin(x): 2.3341465795506604
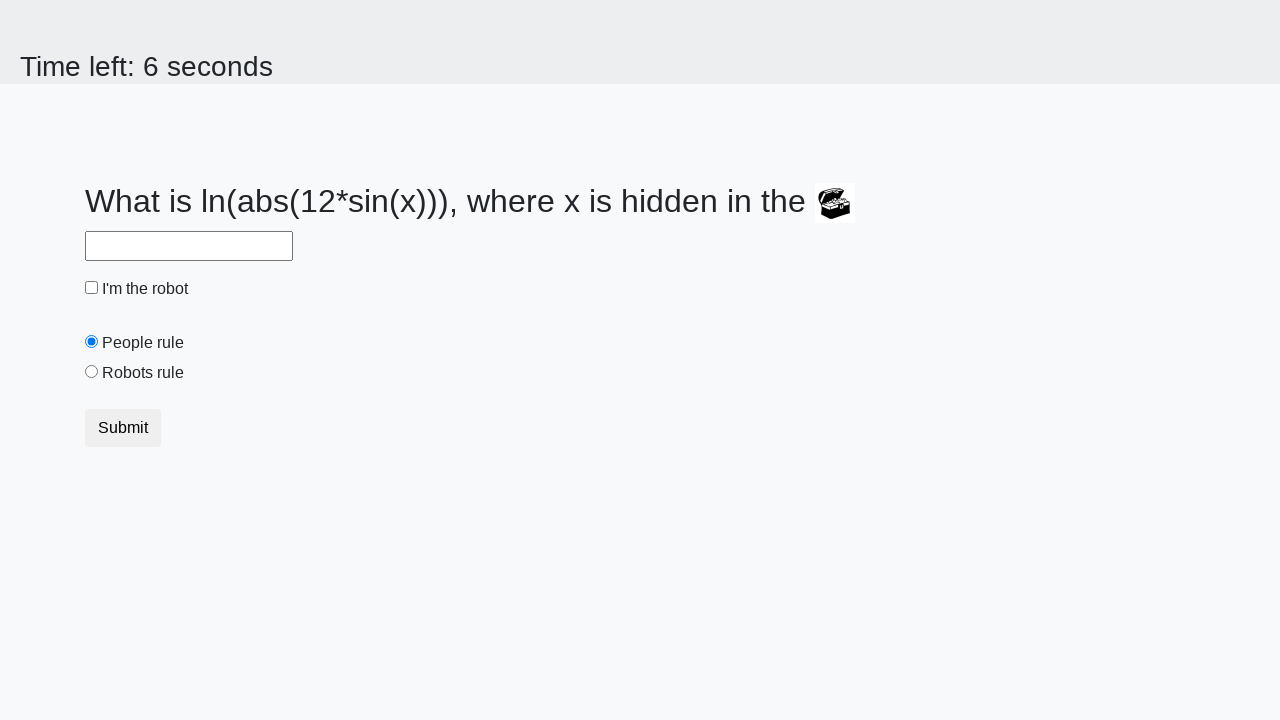

Filled answer field with calculated value on #answer
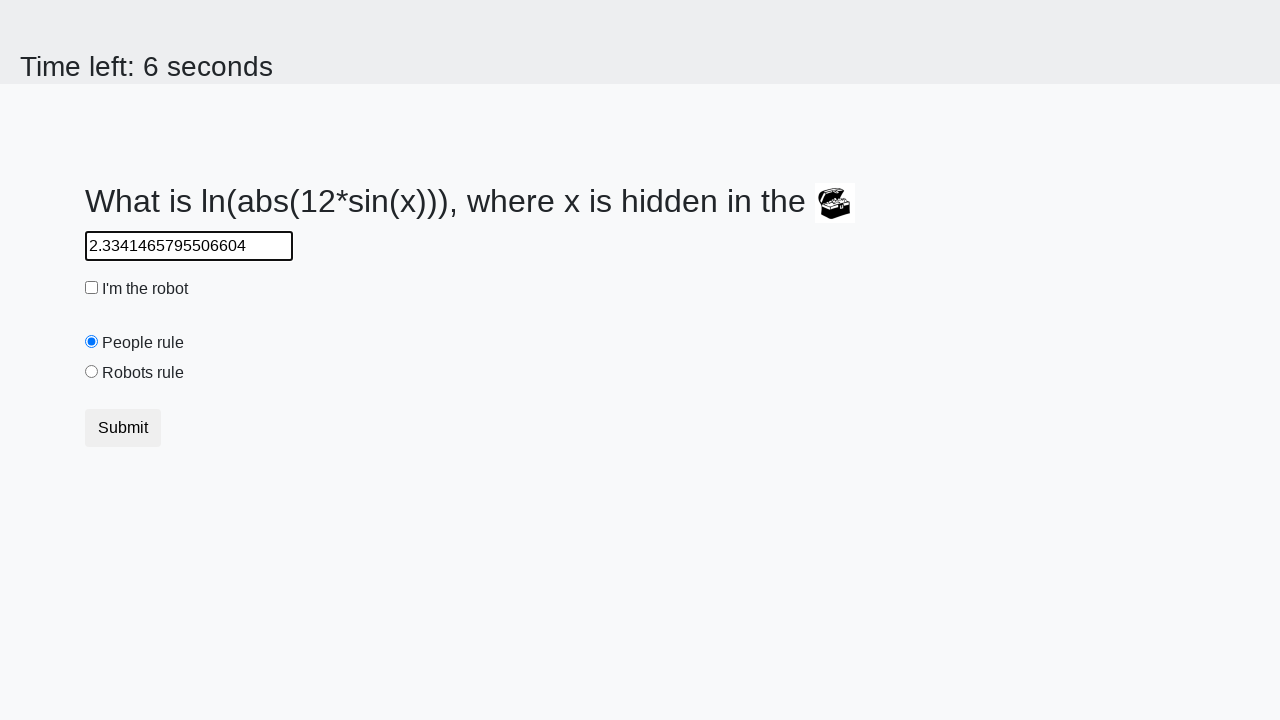

Checked the robot checkbox at (92, 288) on #robotCheckbox
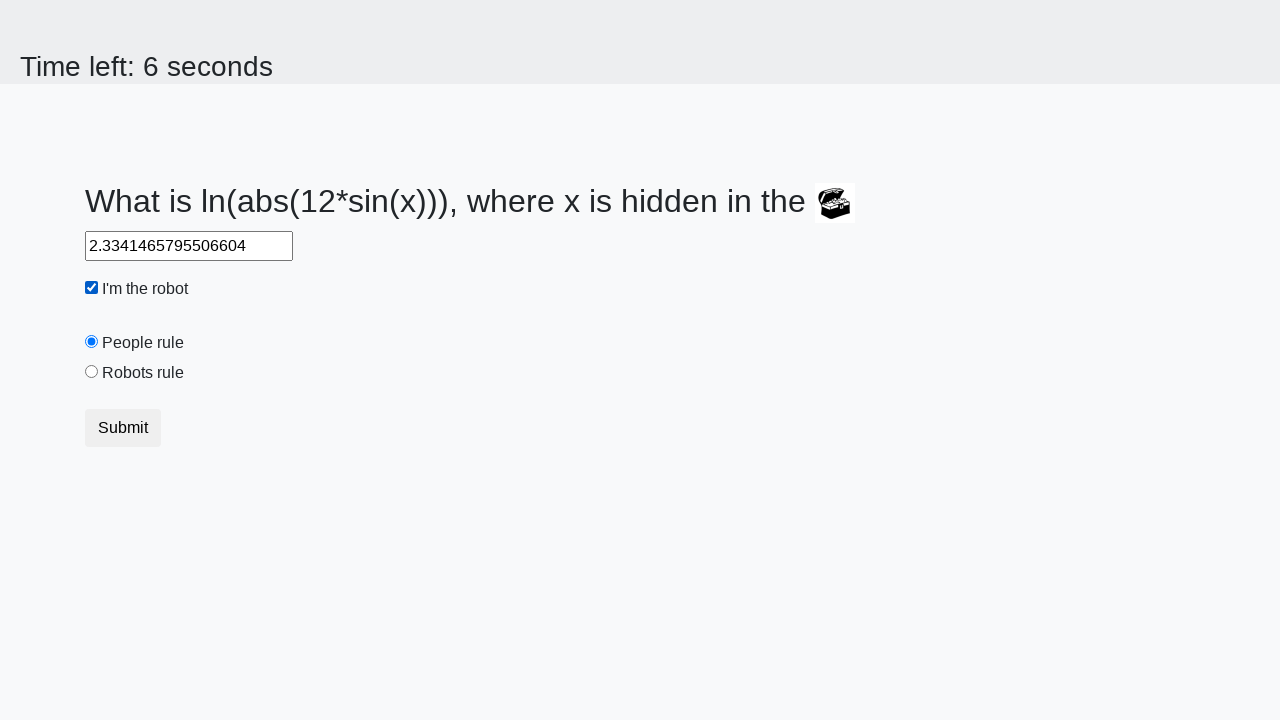

Selected the robots rule radio button at (92, 372) on #robotsRule
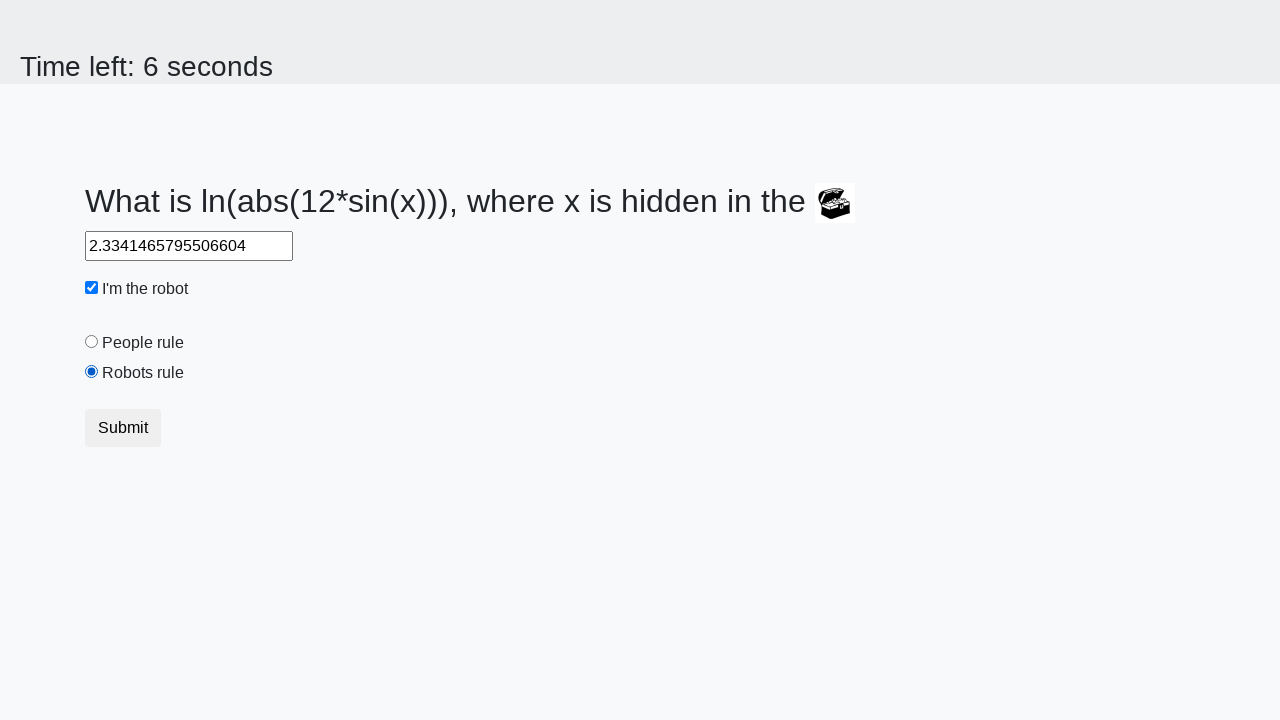

Clicked submit button to complete the challenge at (123, 428) on [type='submit']
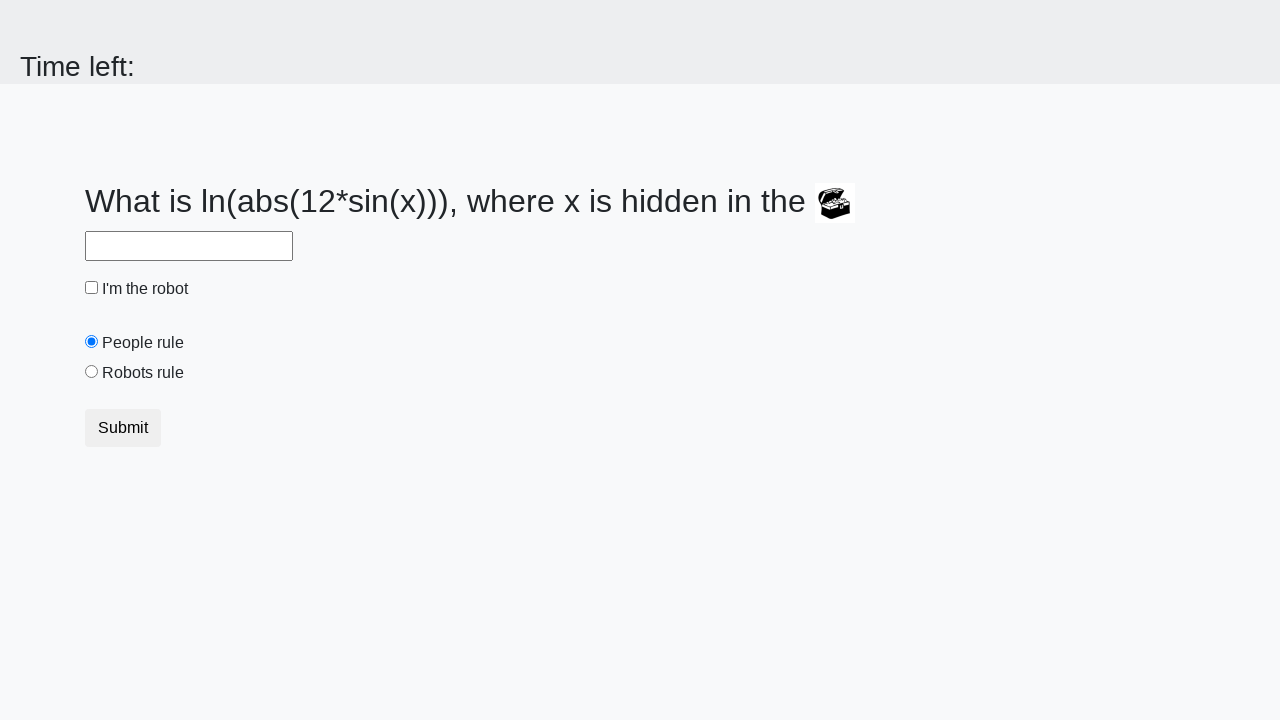

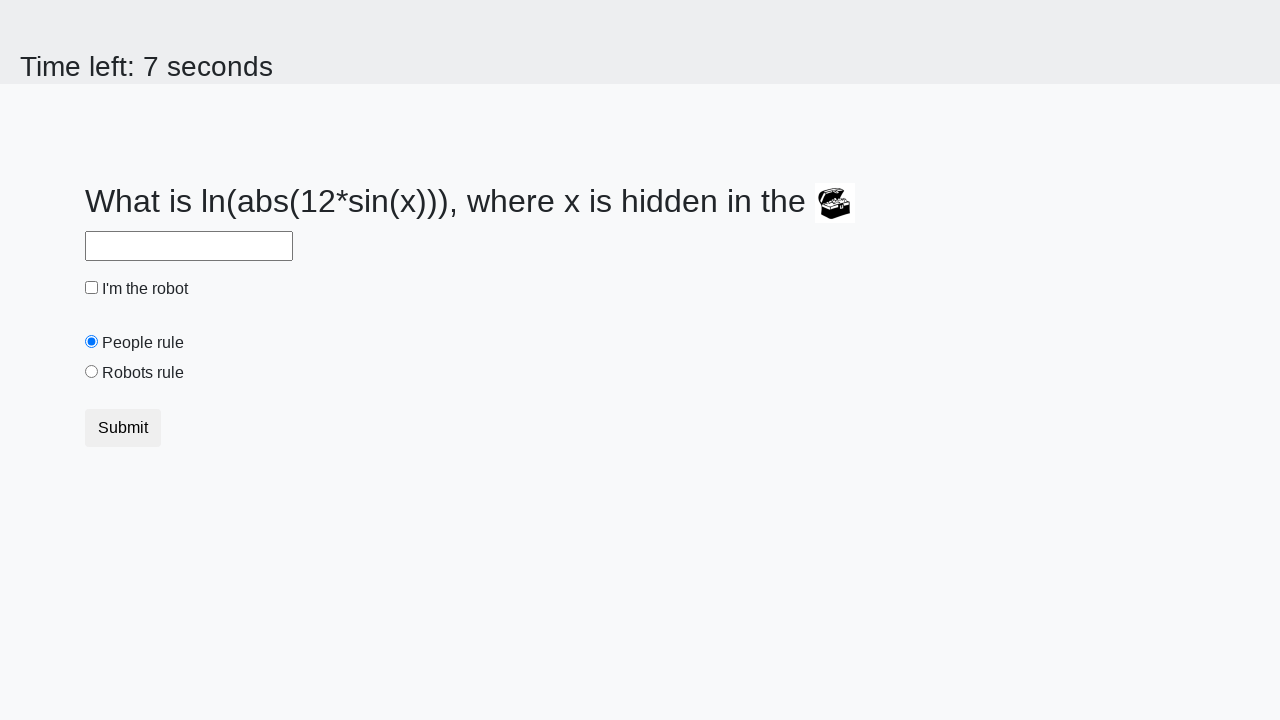